Tests a registration form by navigating to a register page, filling out user information including username, email, gender, hobbies, country, birthdate, and bio, then submitting the form.

Starting URL: https://material.playwrightvn.com/

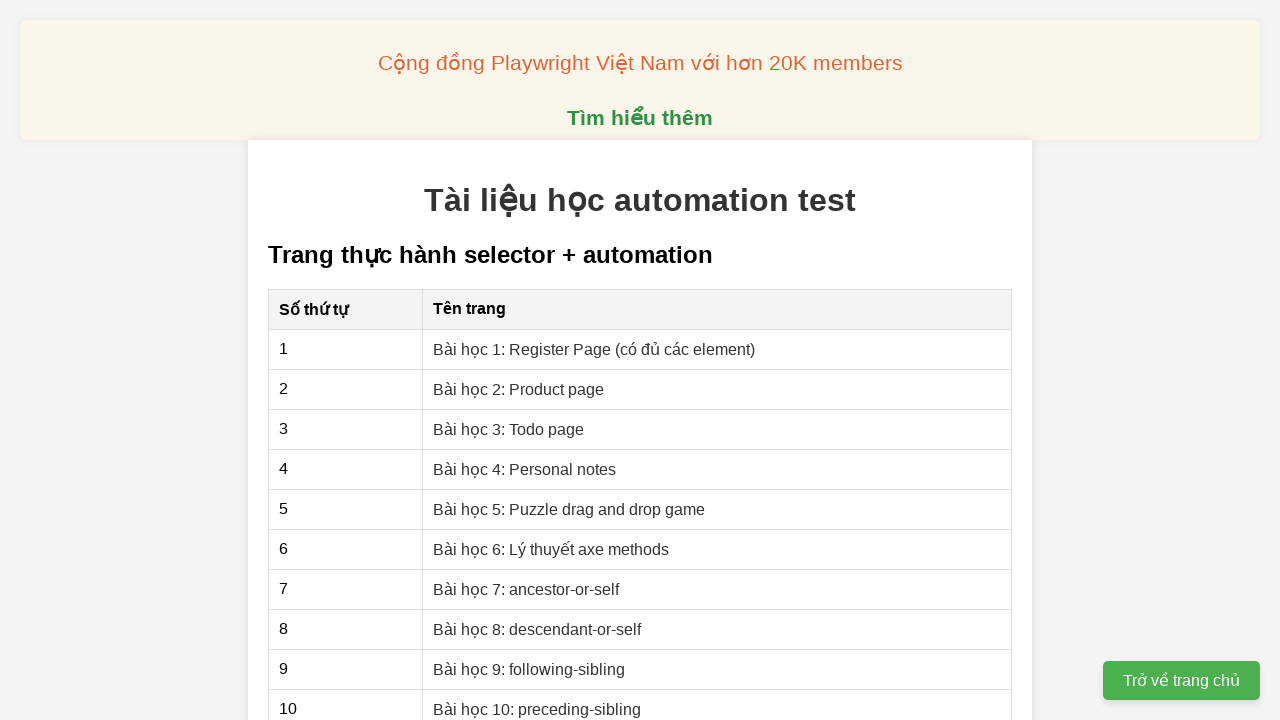

Clicked on Register page link at (594, 349) on xpath=//a[@href='01-xpath-register-page.html']
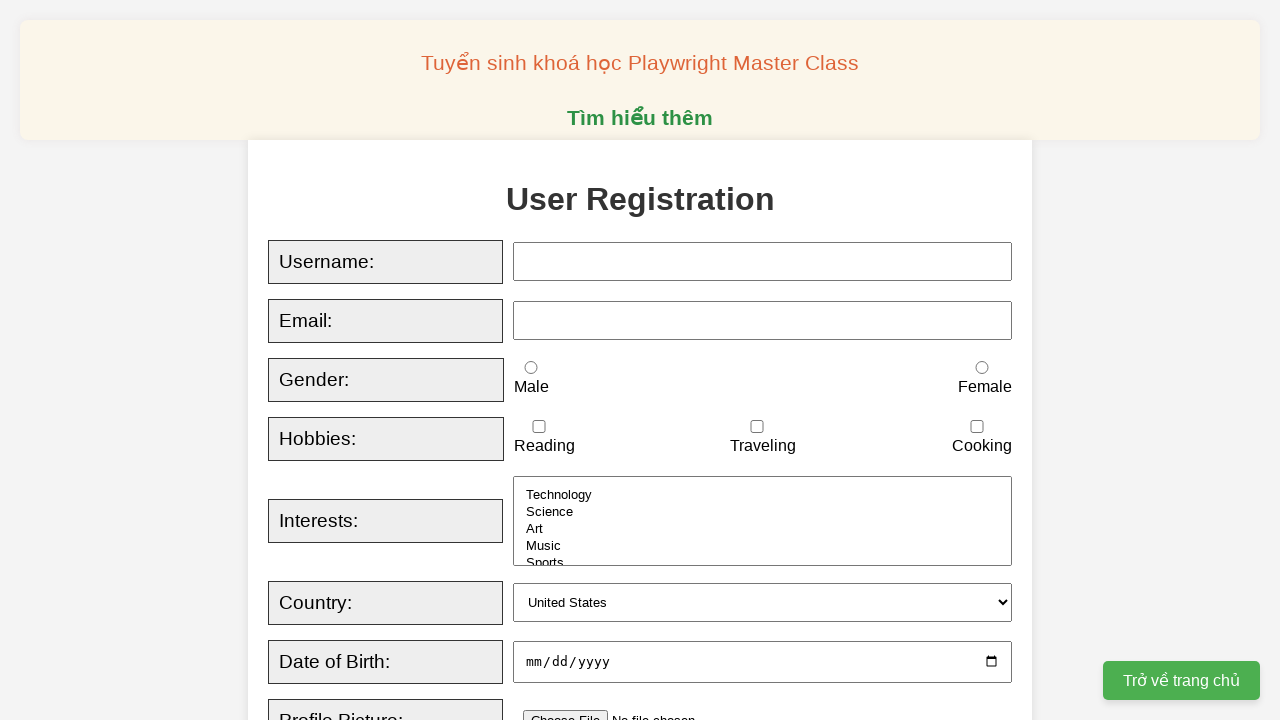

Filled username field with 'Tuan Hoang' on xpath=//input[@id='username']
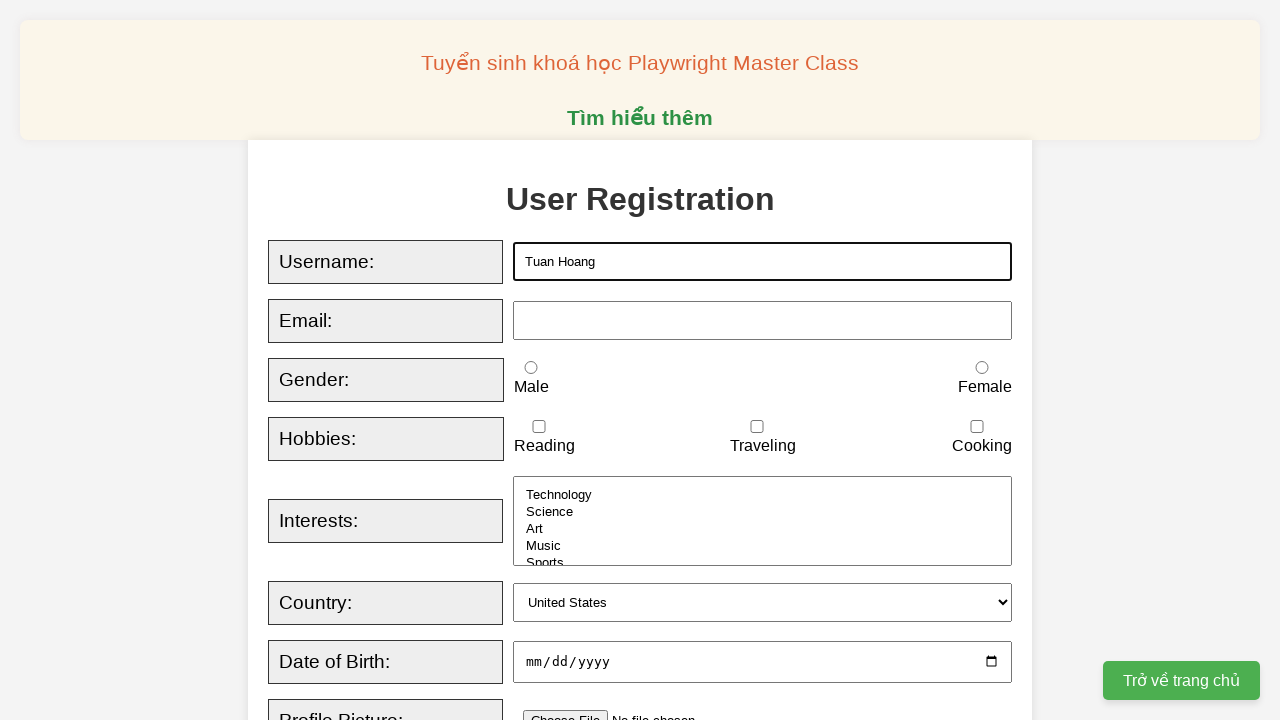

Filled email field with 'tuanhoang@gmail.com' on xpath=//input[@id='email']
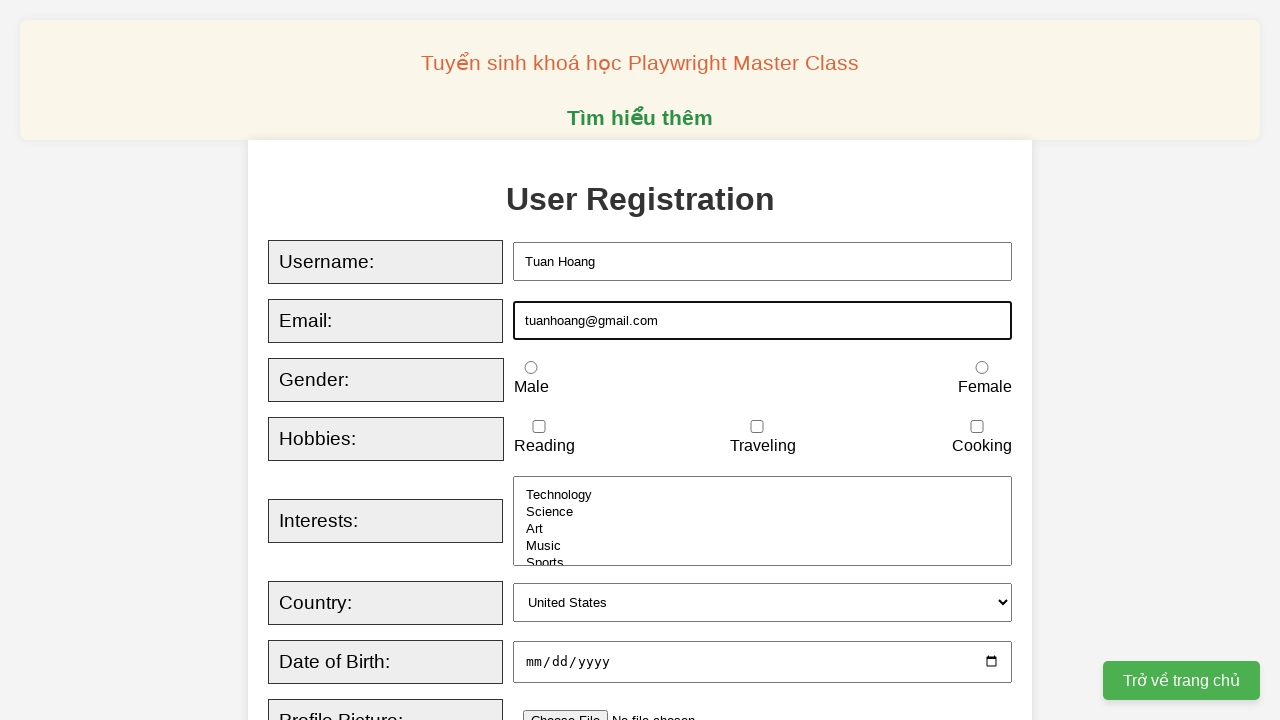

Selected male gender option at (531, 368) on xpath=//input[@id='male']
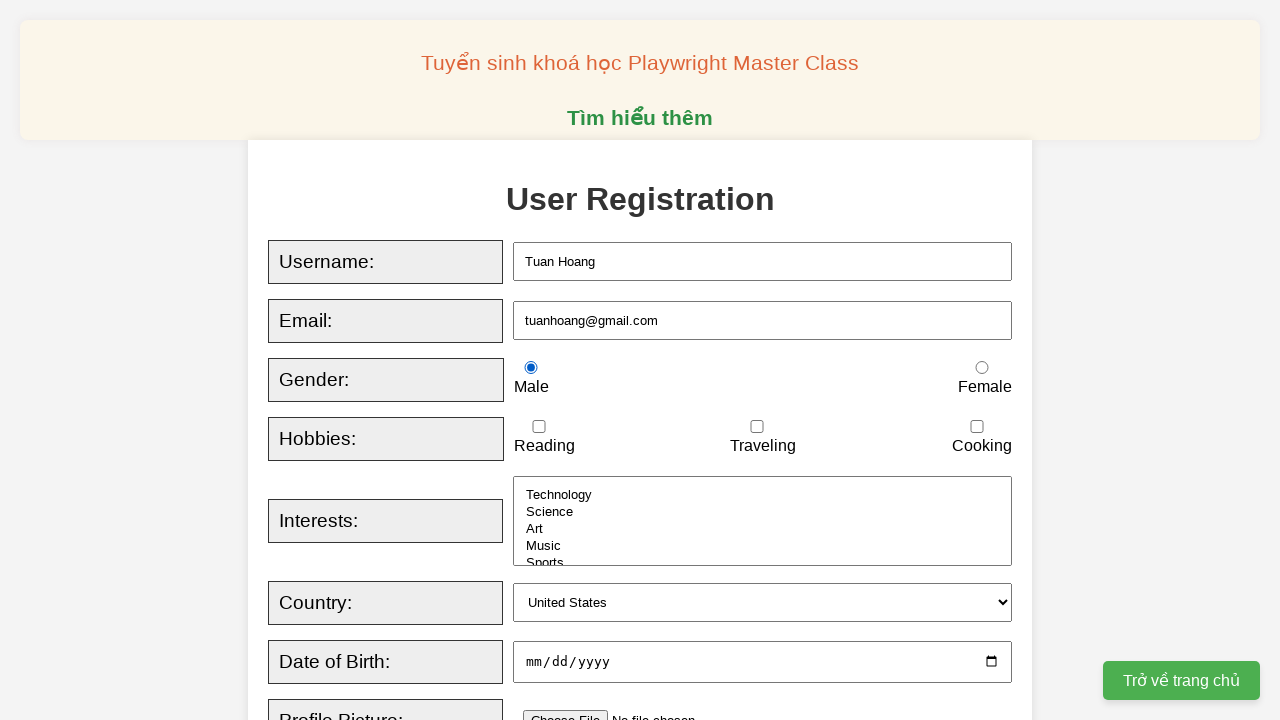

Selected traveling hobby at (757, 427) on xpath=//input[@id='traveling']
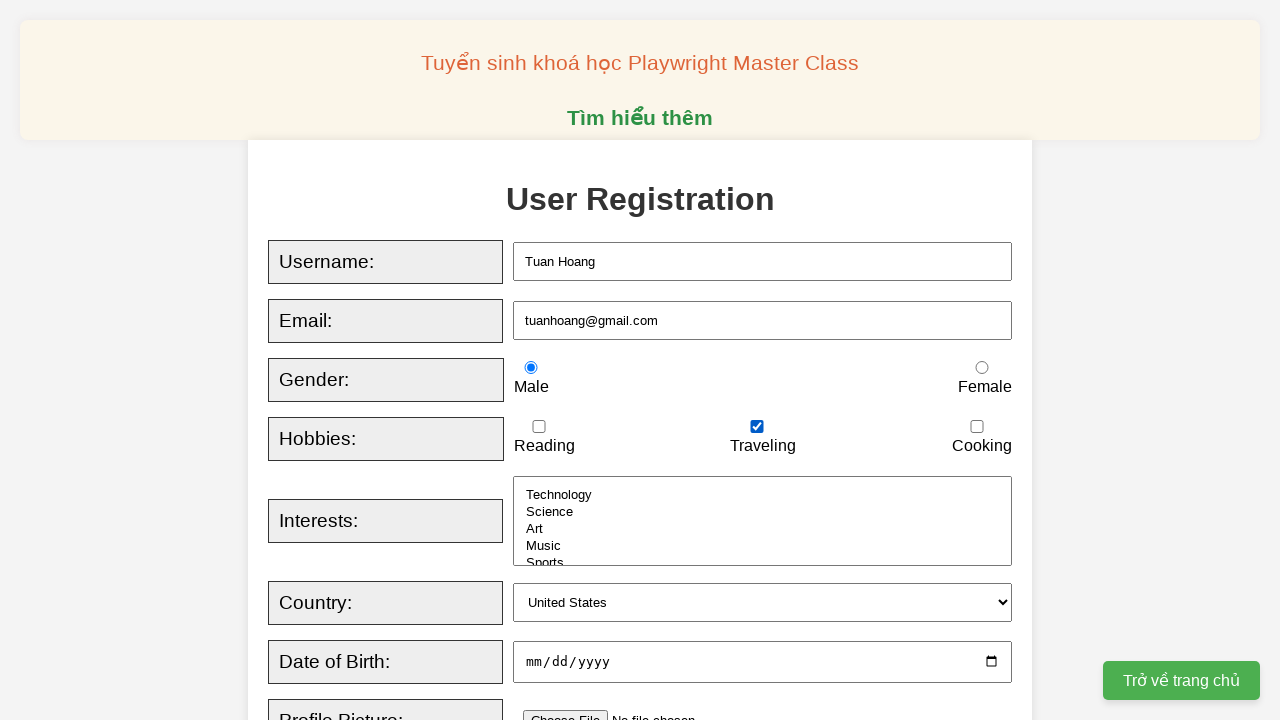

Selected sports hobby at (763, 556) on xpath=//option[@value='sports']
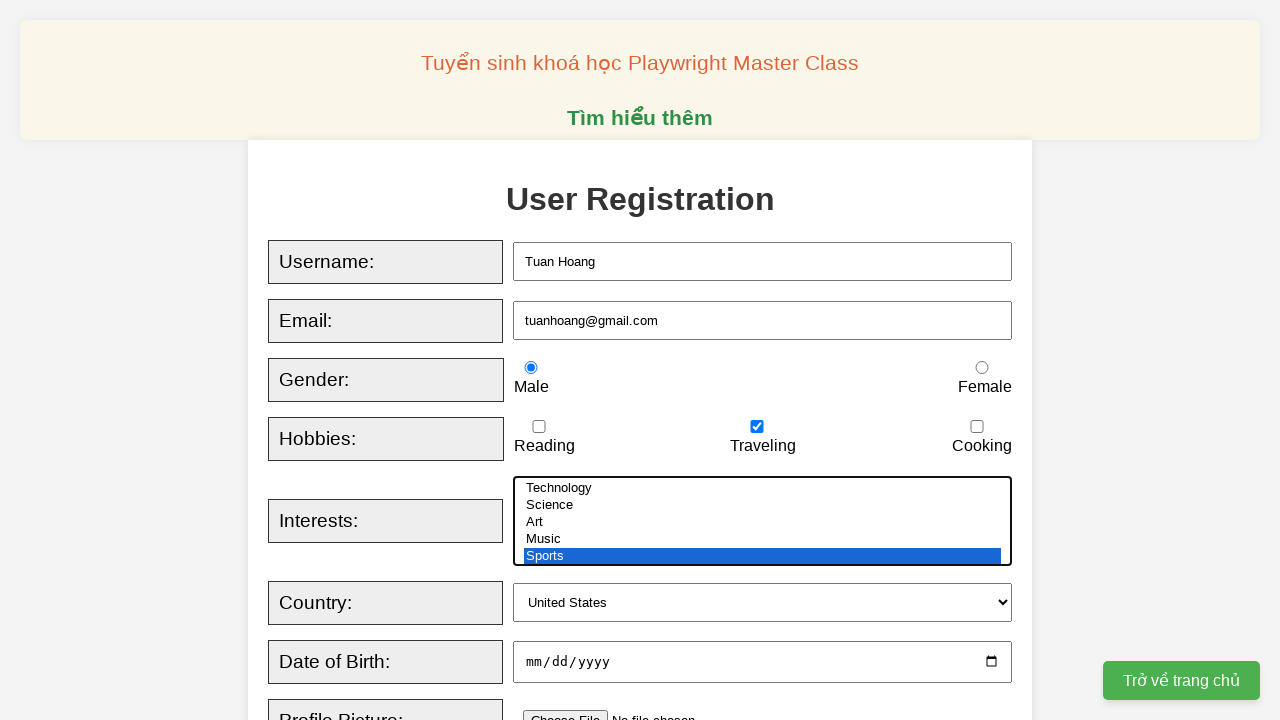

Selected Canada from country dropdown on //select[@id='country']
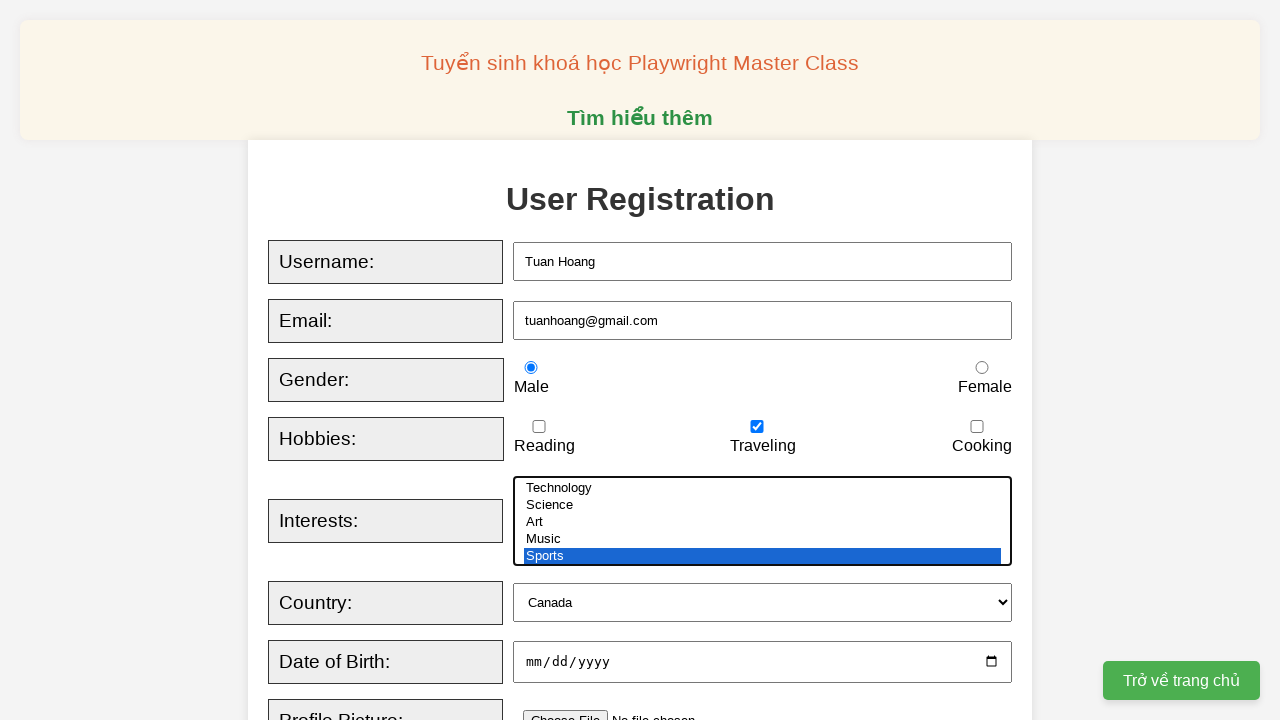

Filled birthdate field with '1997-05-13' on xpath=//input[@id='dob']
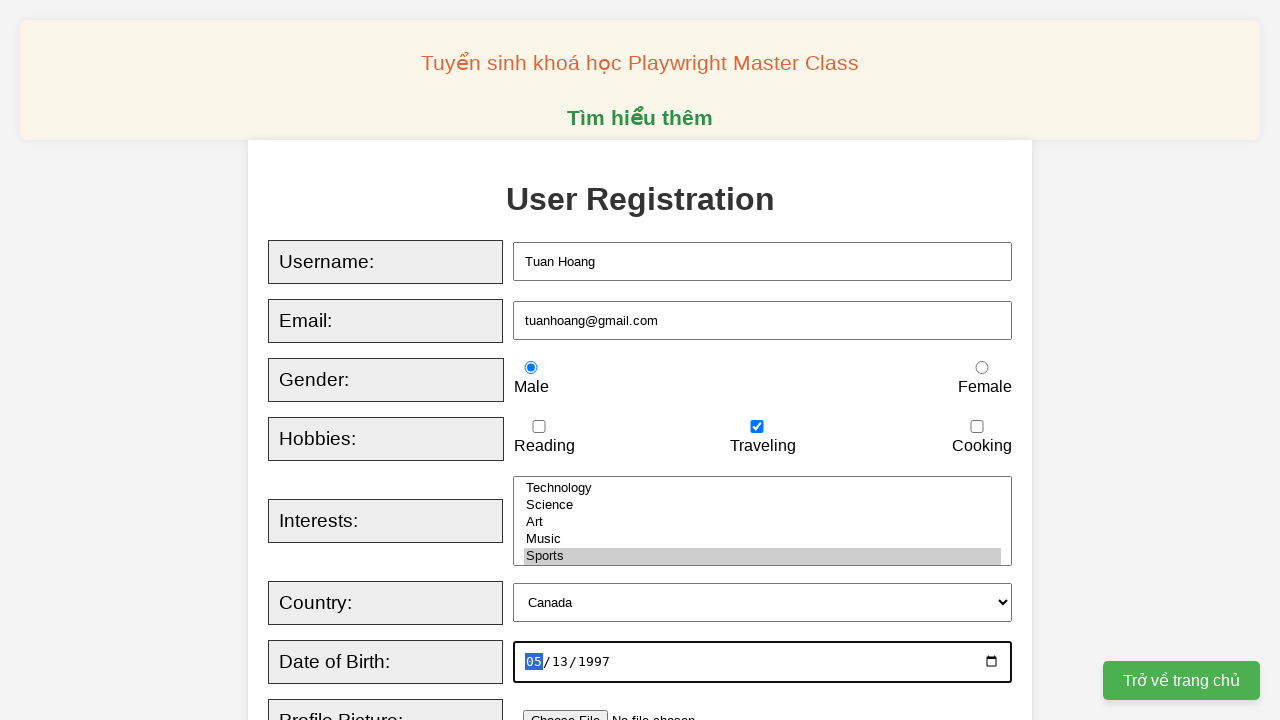

Filled bio field with 'my test' on xpath=//textarea[@id='bio']
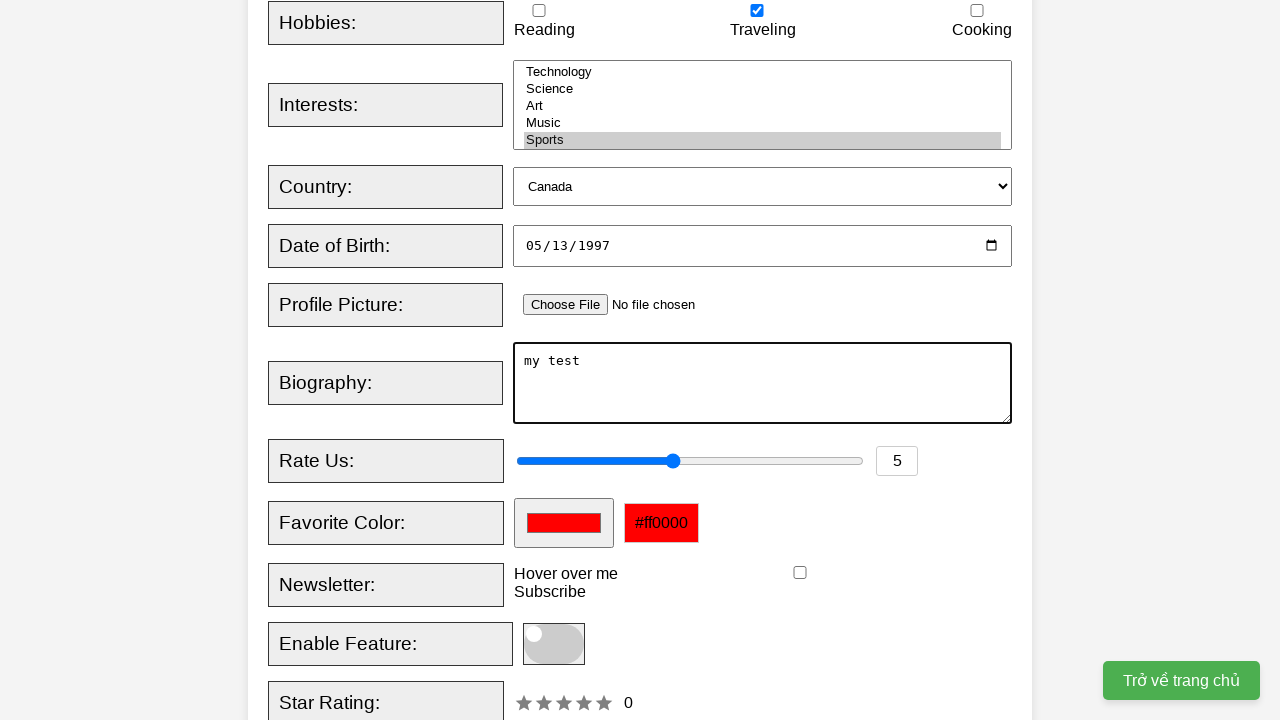

Toggled slider at (554, 644) on xpath=//span[@class='slider round']
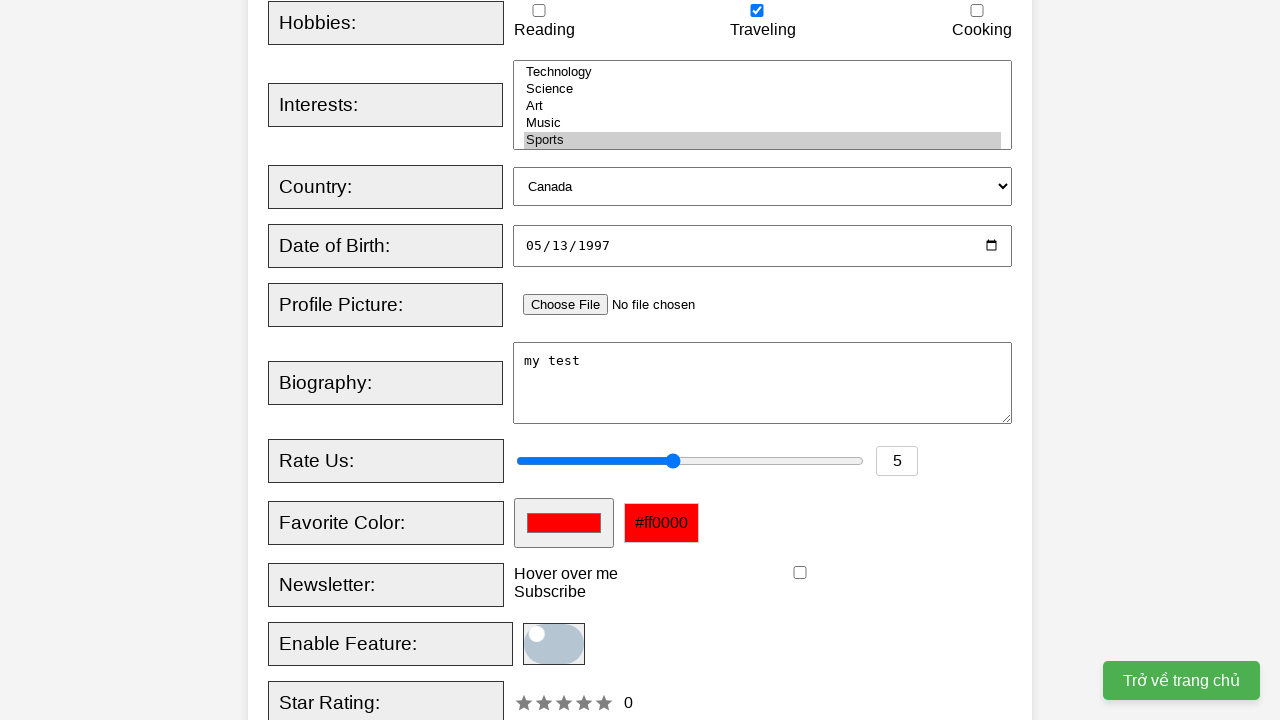

Clicked Register button to submit form at (528, 360) on xpath=//button[@type='submit']
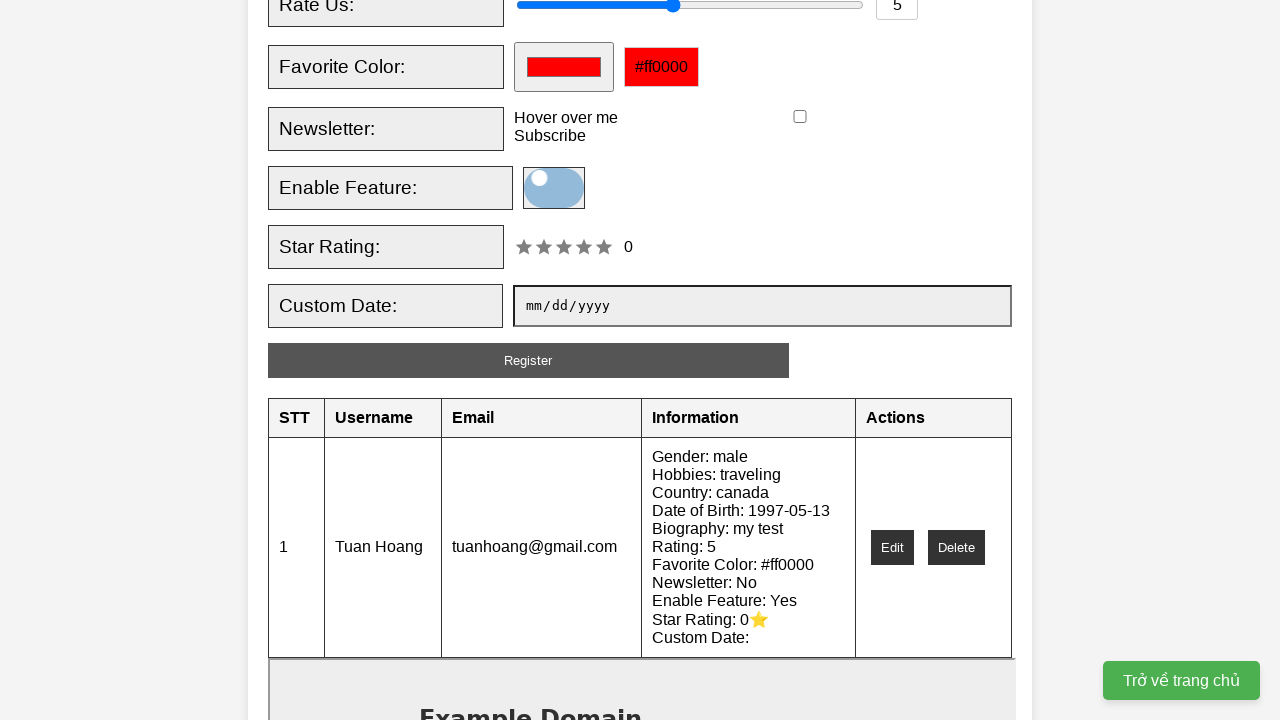

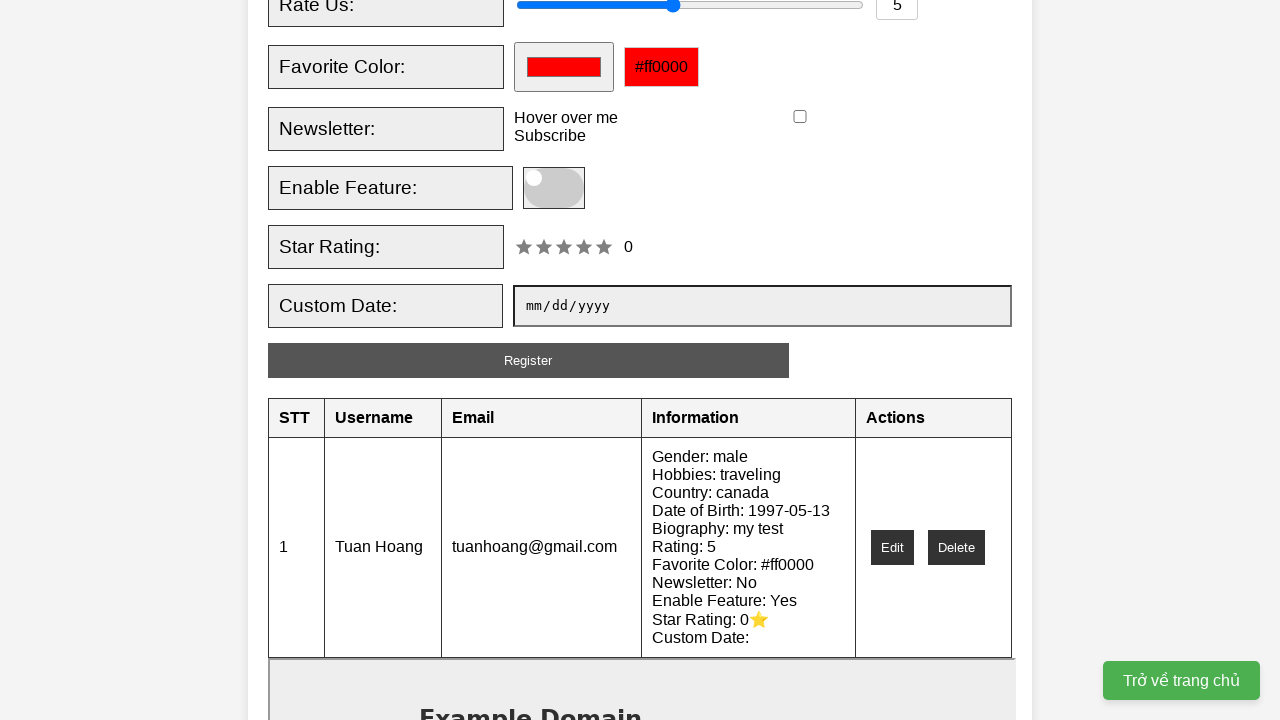